Fills out a comprehensive practice form including personal details, date of birth selection, hobbies, file upload, address, and state/city selection

Starting URL: https://demoqa.com/automation-practice-form

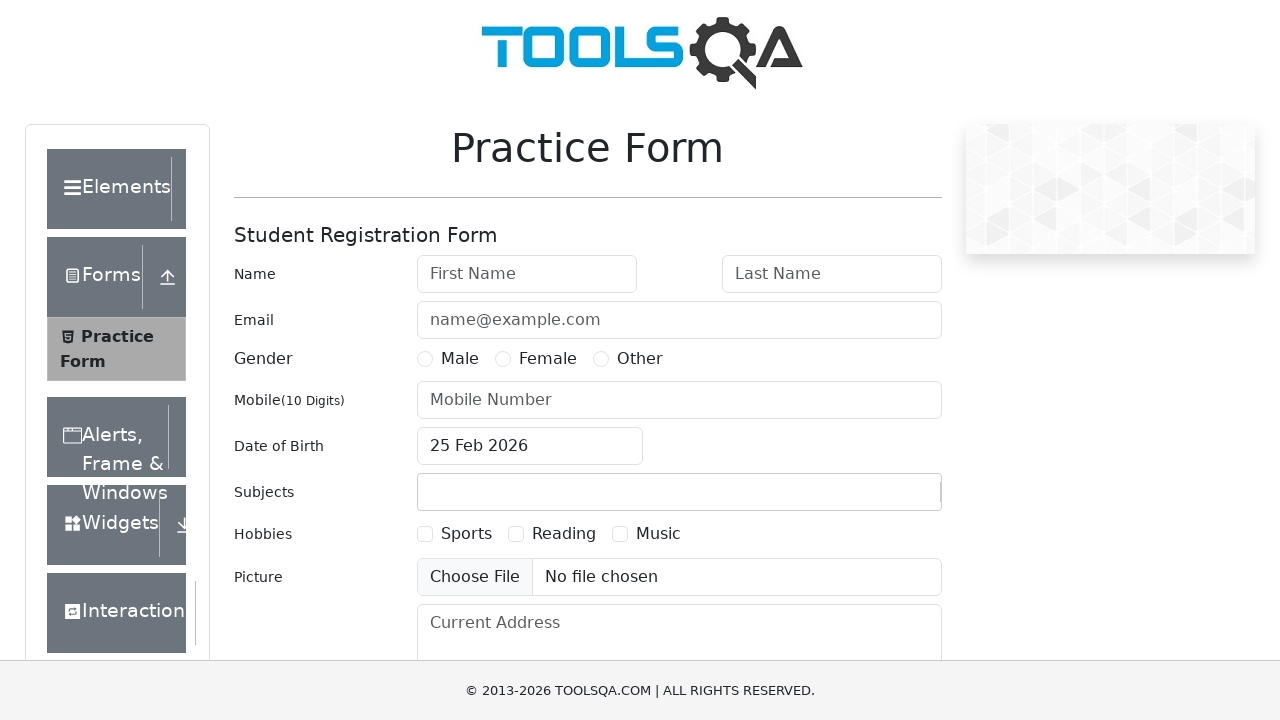

Filled first name field with 'John' on #firstName
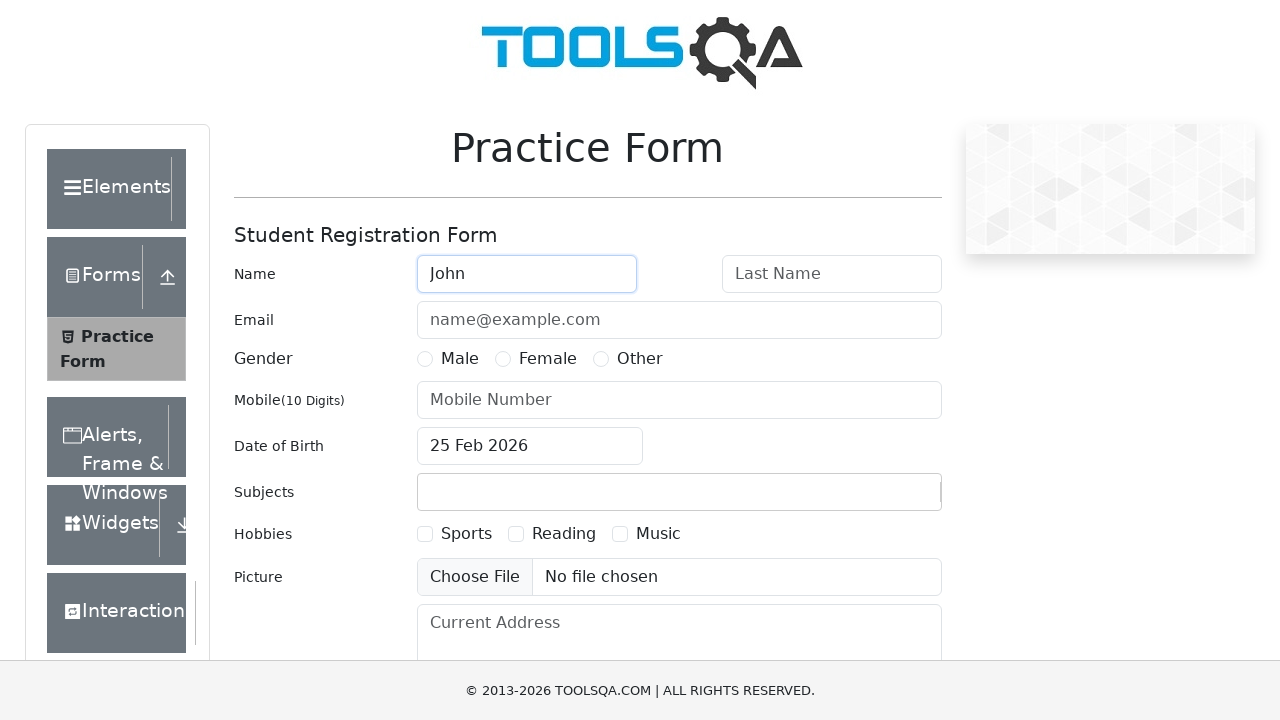

Filled last name field with 'Wick' on #lastName
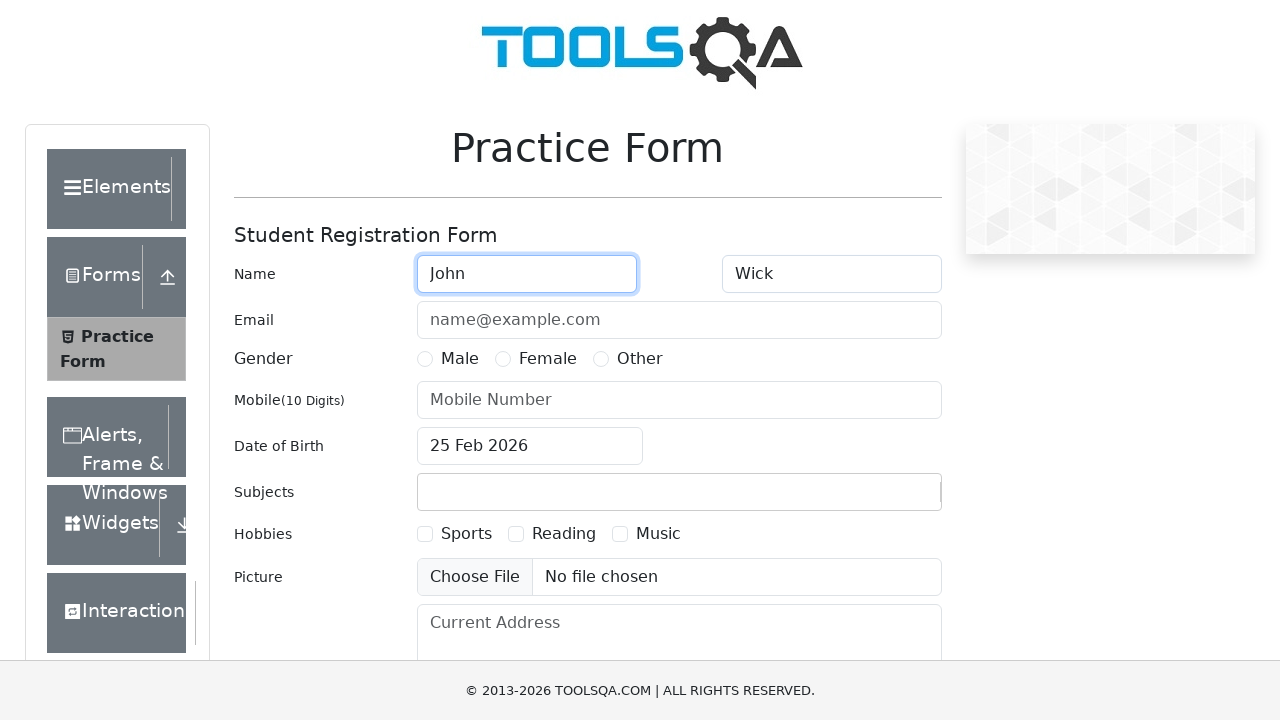

Filled email field with 'abc@gmail.com' on #userEmail
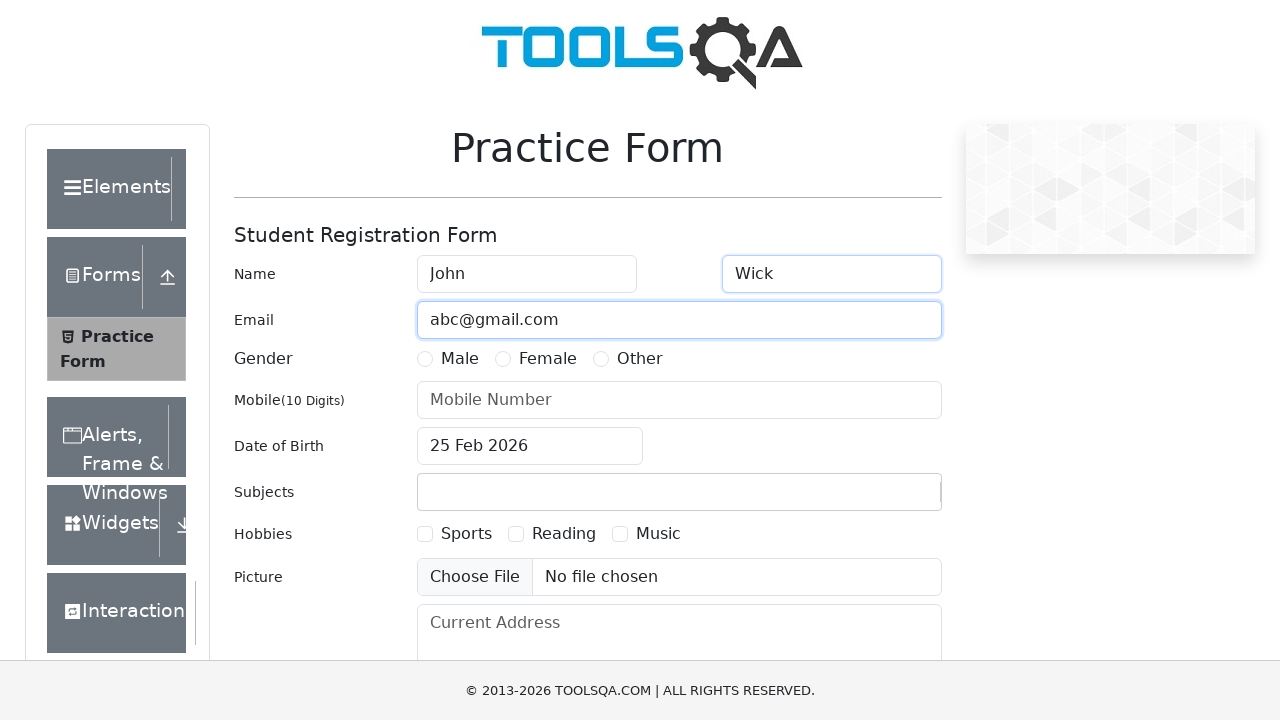

Selected Female gender option at (548, 359) on label[for='gender-radio-2']
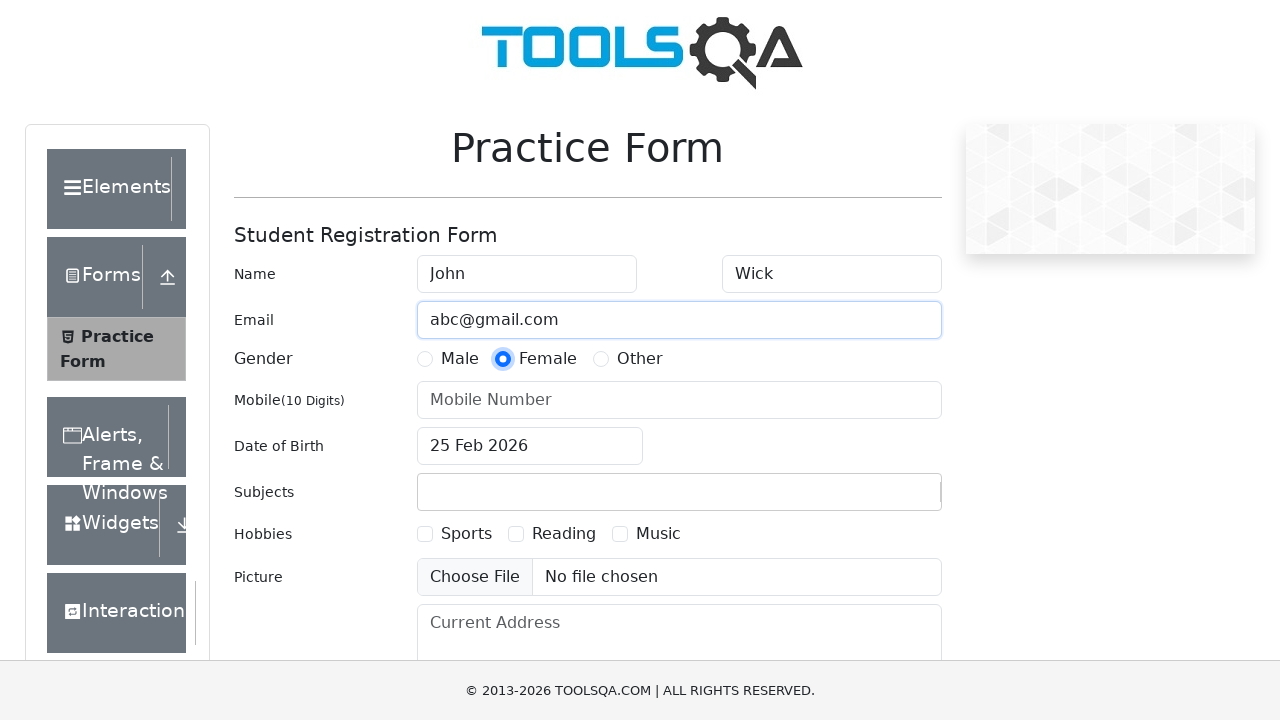

Filled mobile number with '9123899872' on #userNumber
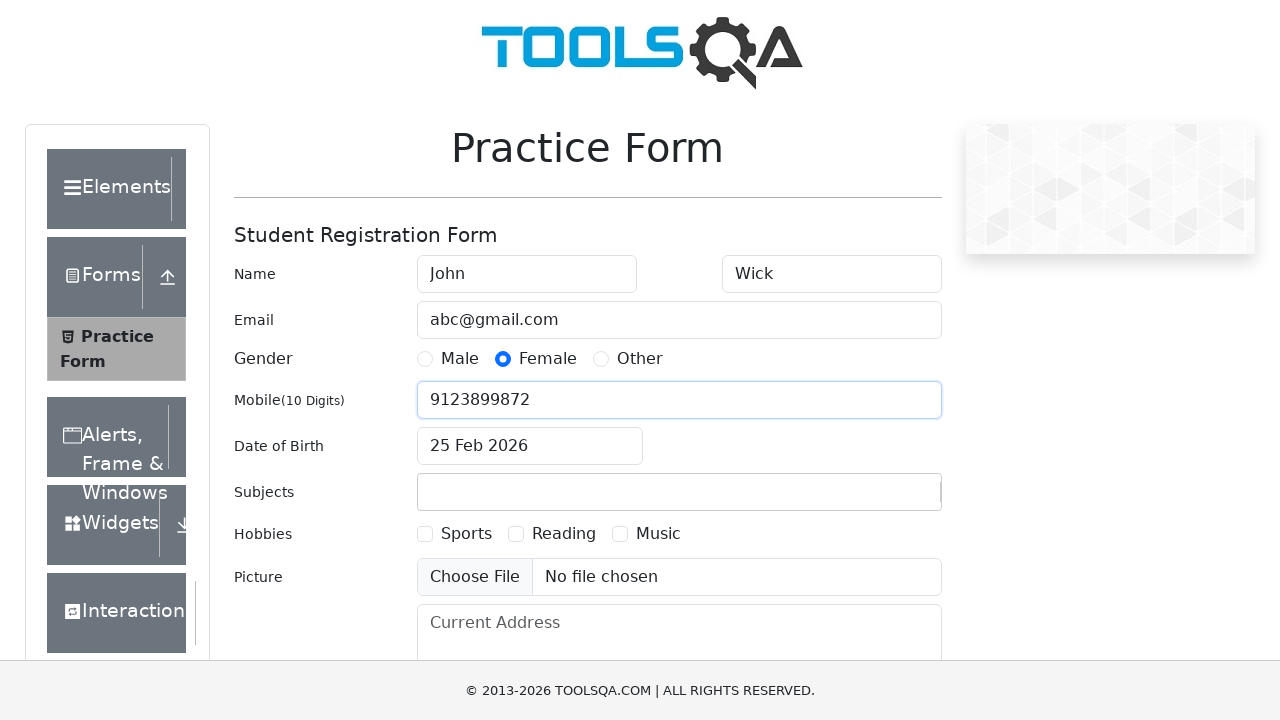

Opened date of birth picker at (530, 446) on #dateOfBirthInput
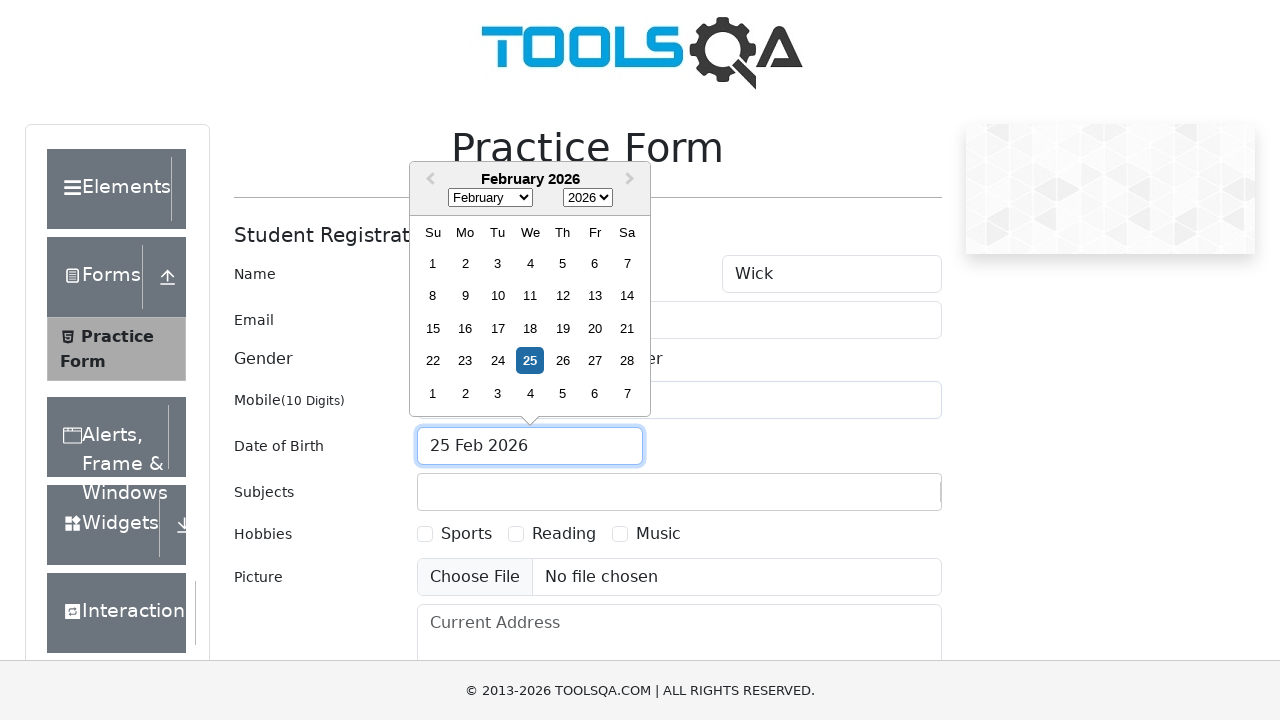

Selected year 2003 from date picker on .react-datepicker__year-select
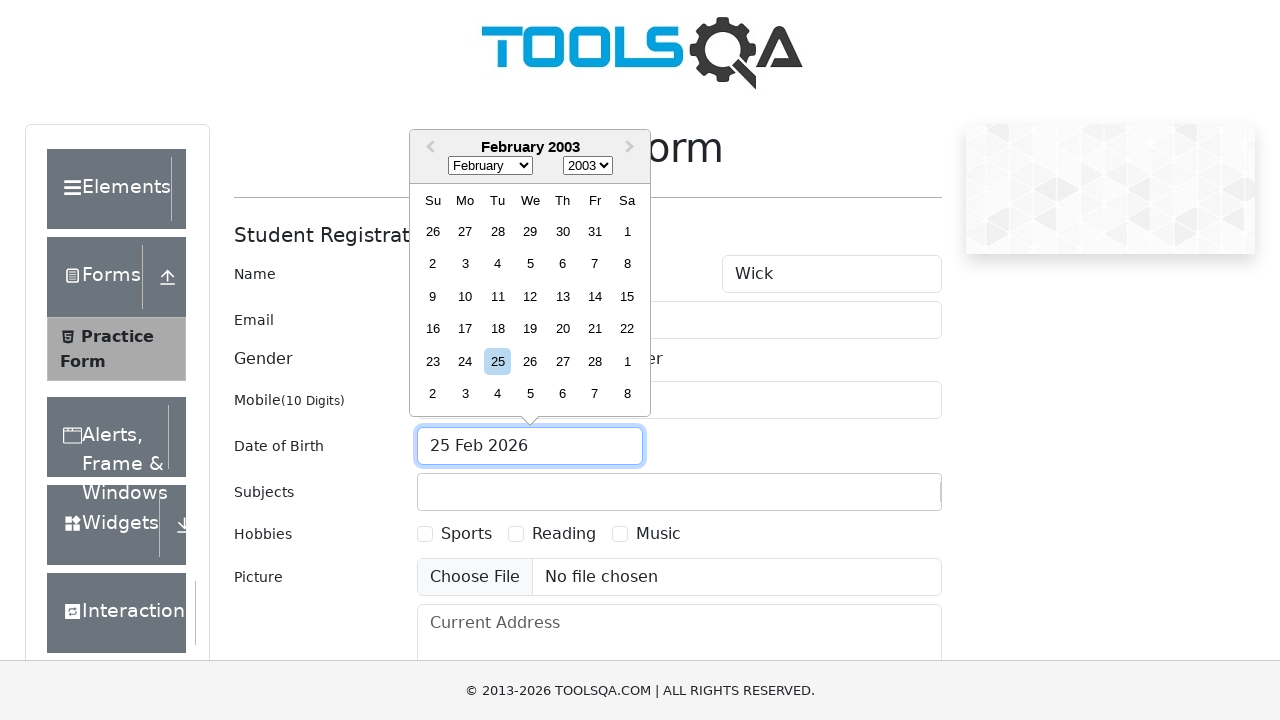

Selected month July (index 6) from date picker on .react-datepicker__month-select
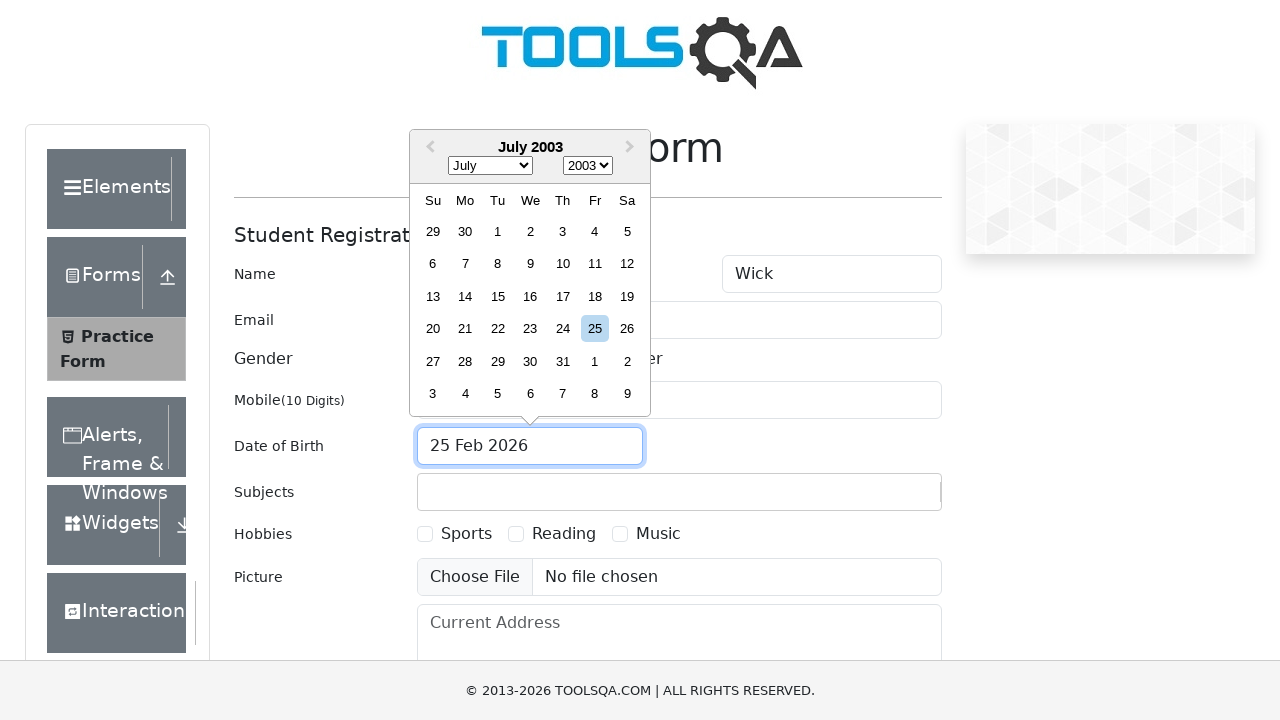

Selected day 16 from date picker at (530, 296) on .react-datepicker__day--016
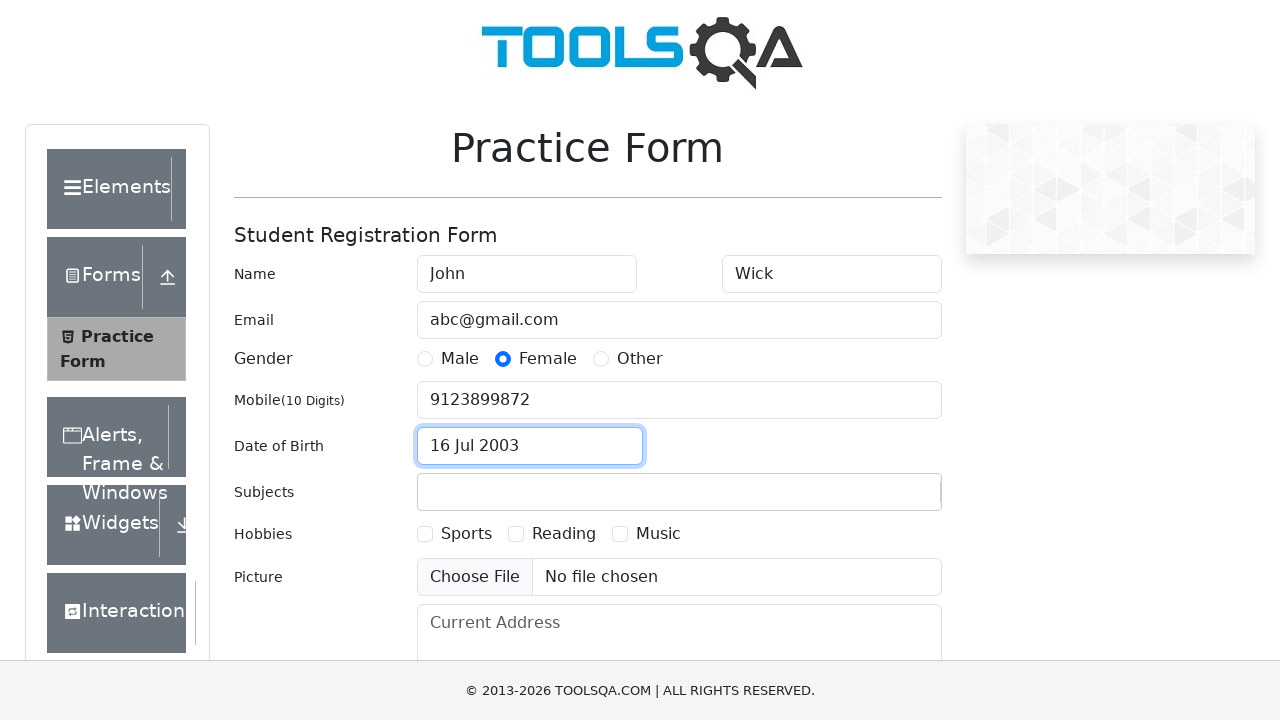

Selected Music hobby checkbox at (658, 534) on label[for='hobbies-checkbox-3']
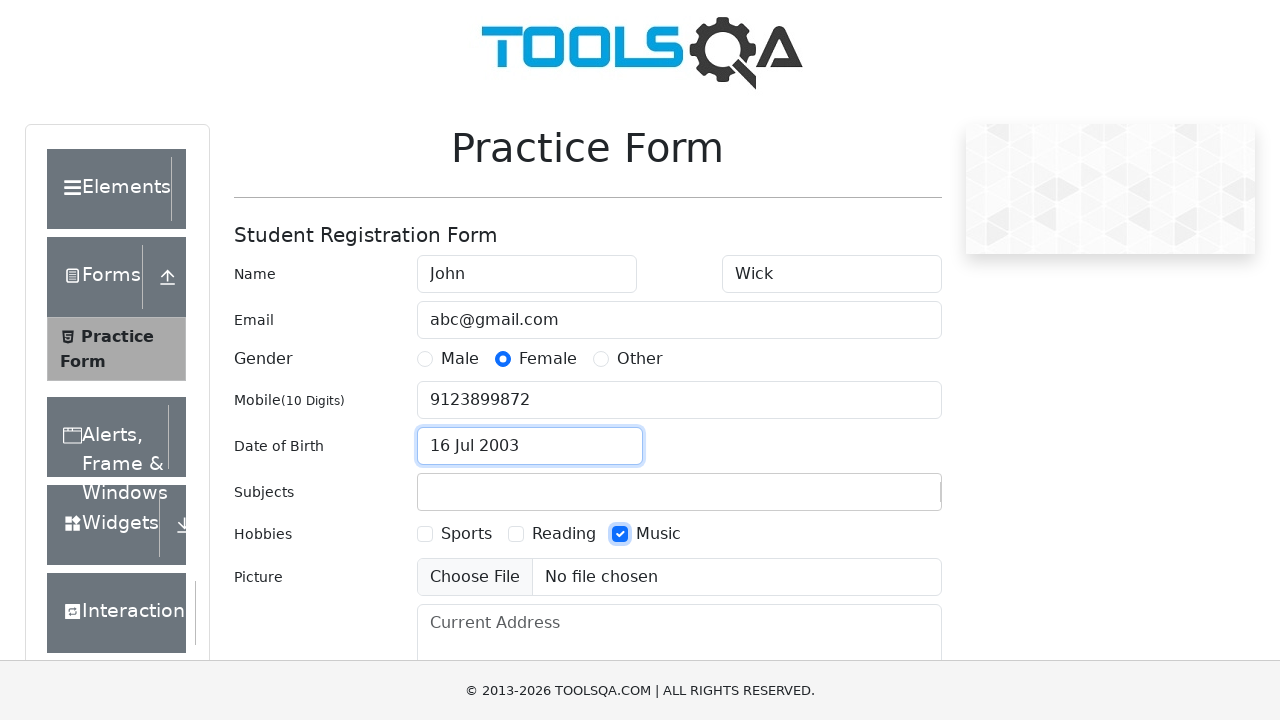

Attempted file upload with empty file list
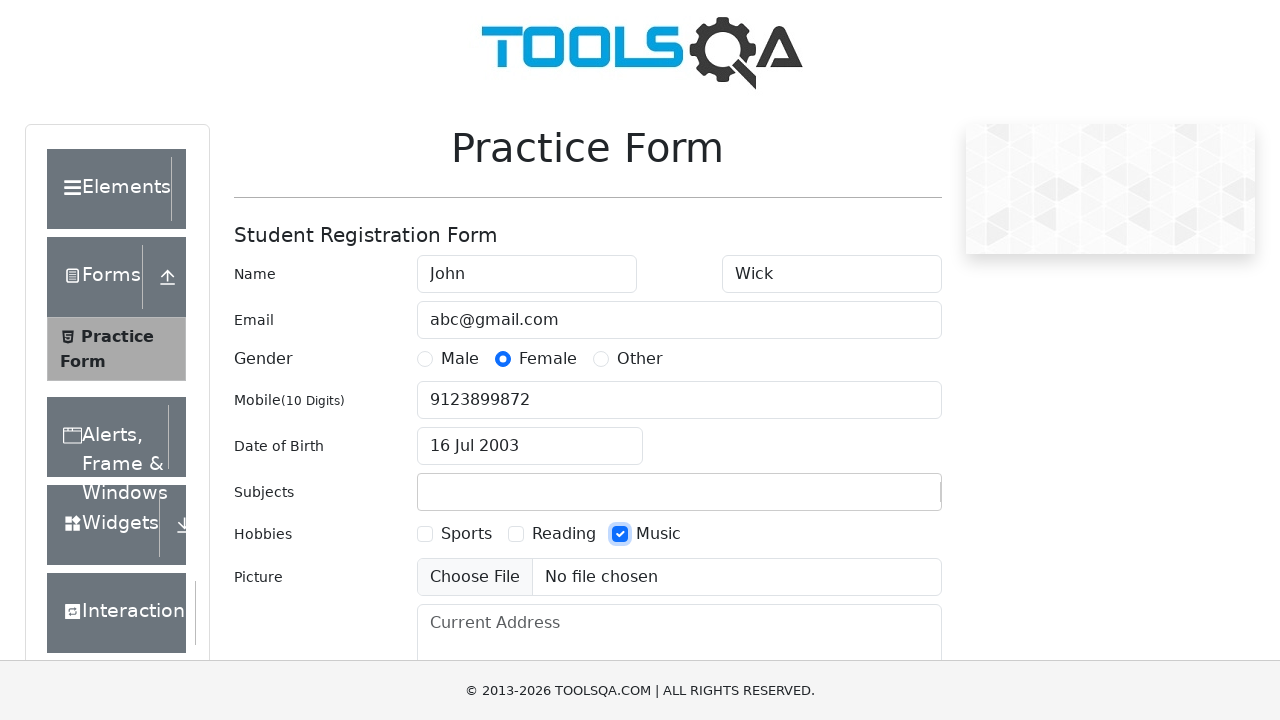

Filled current address with 'Punjab, Amritsar, 143001' on #currentAddress
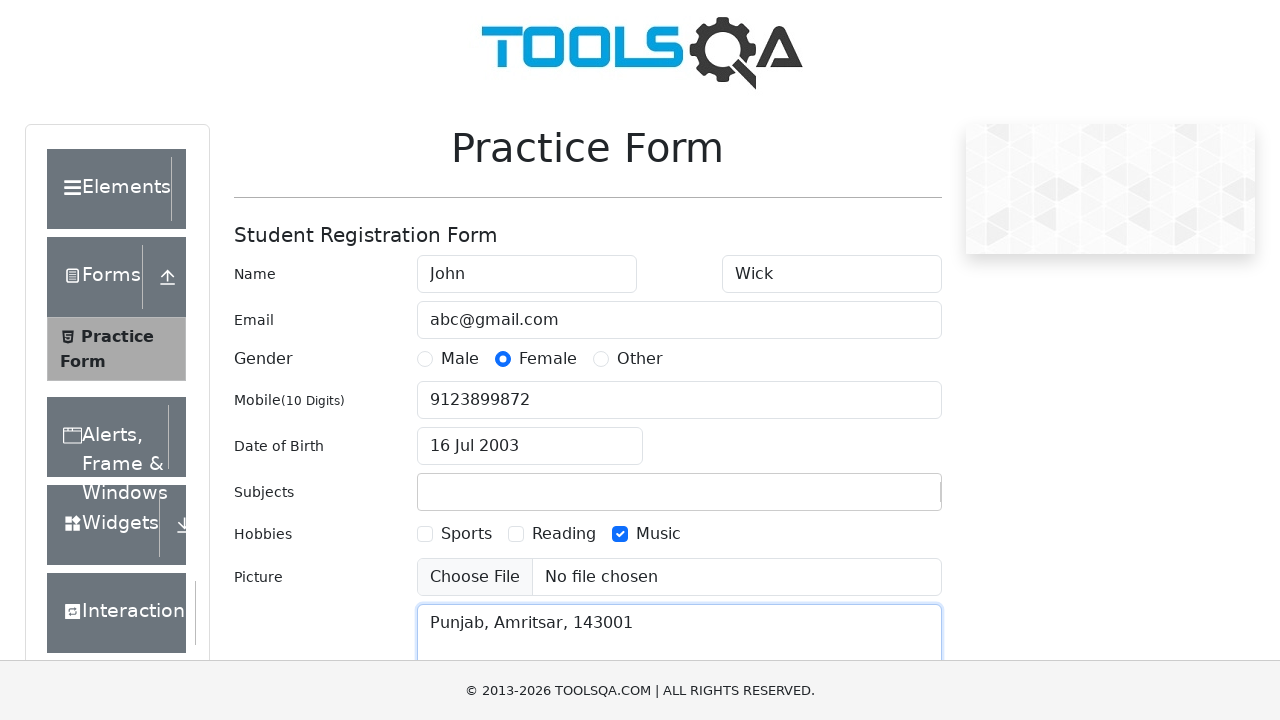

Typed 'Haryana' in state selection field on #react-select-3-input
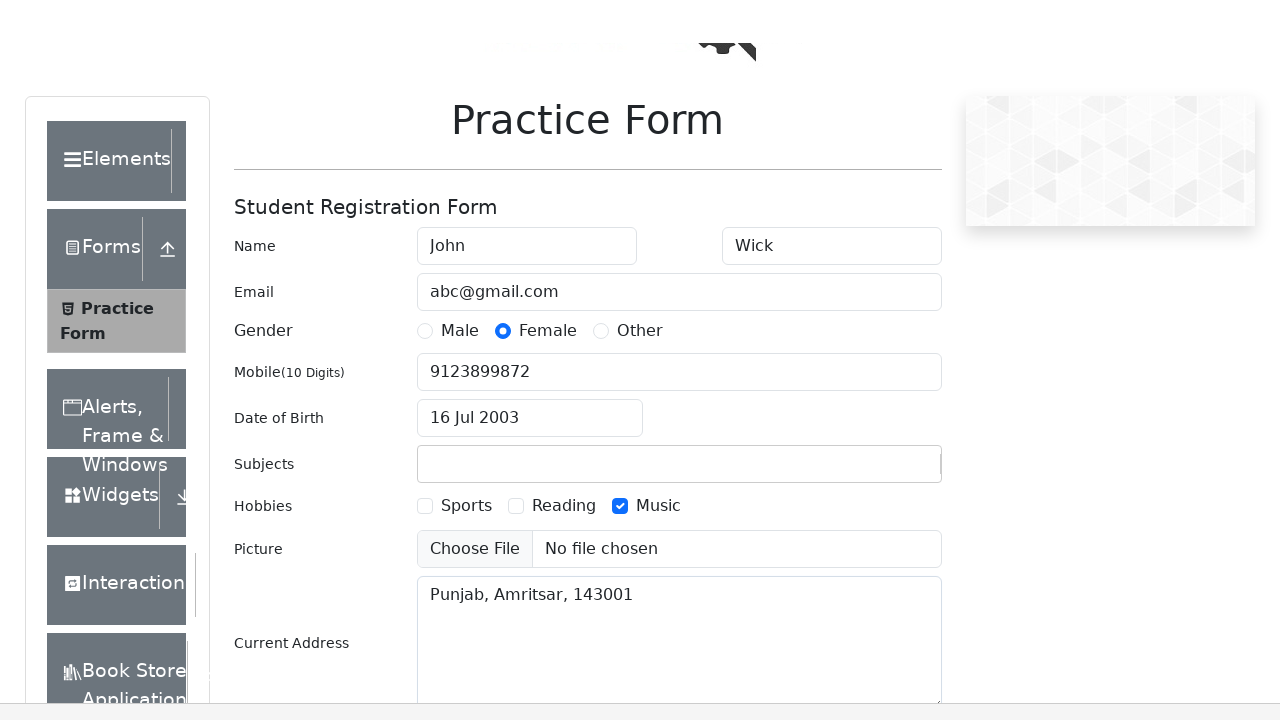

Pressed Enter to confirm state selection
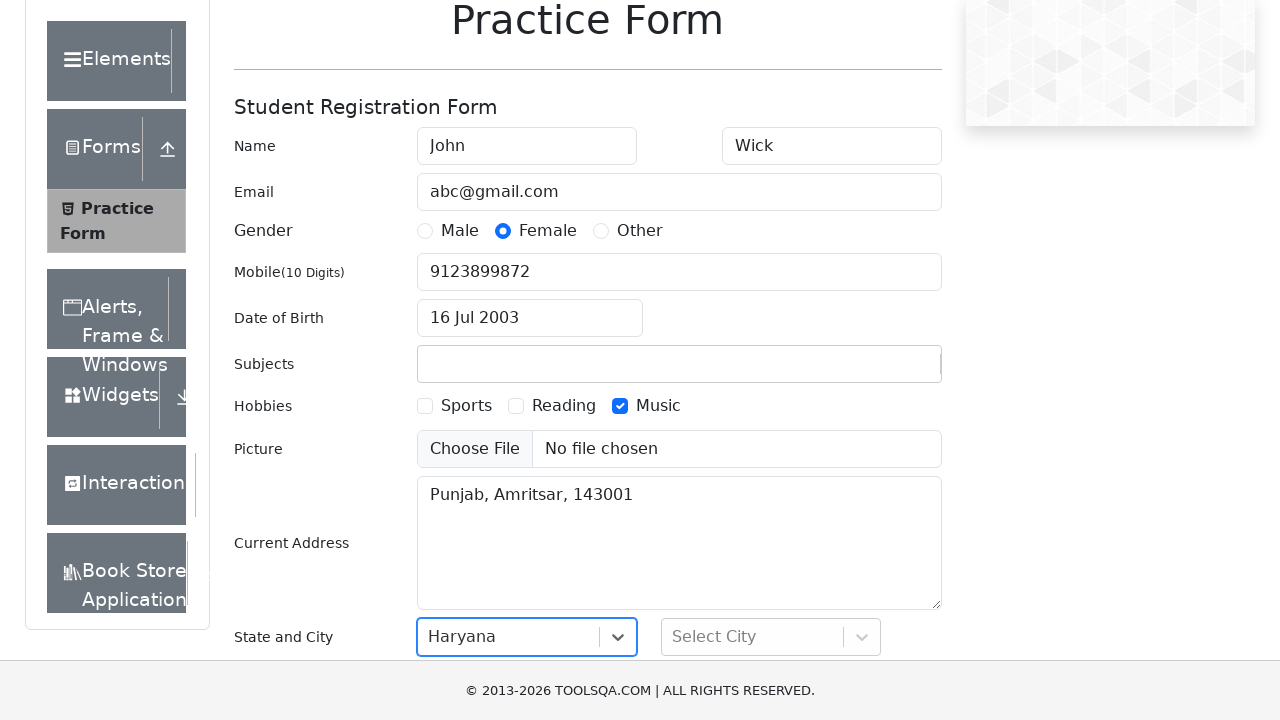

Typed 'Panipat' in city selection field on #react-select-4-input
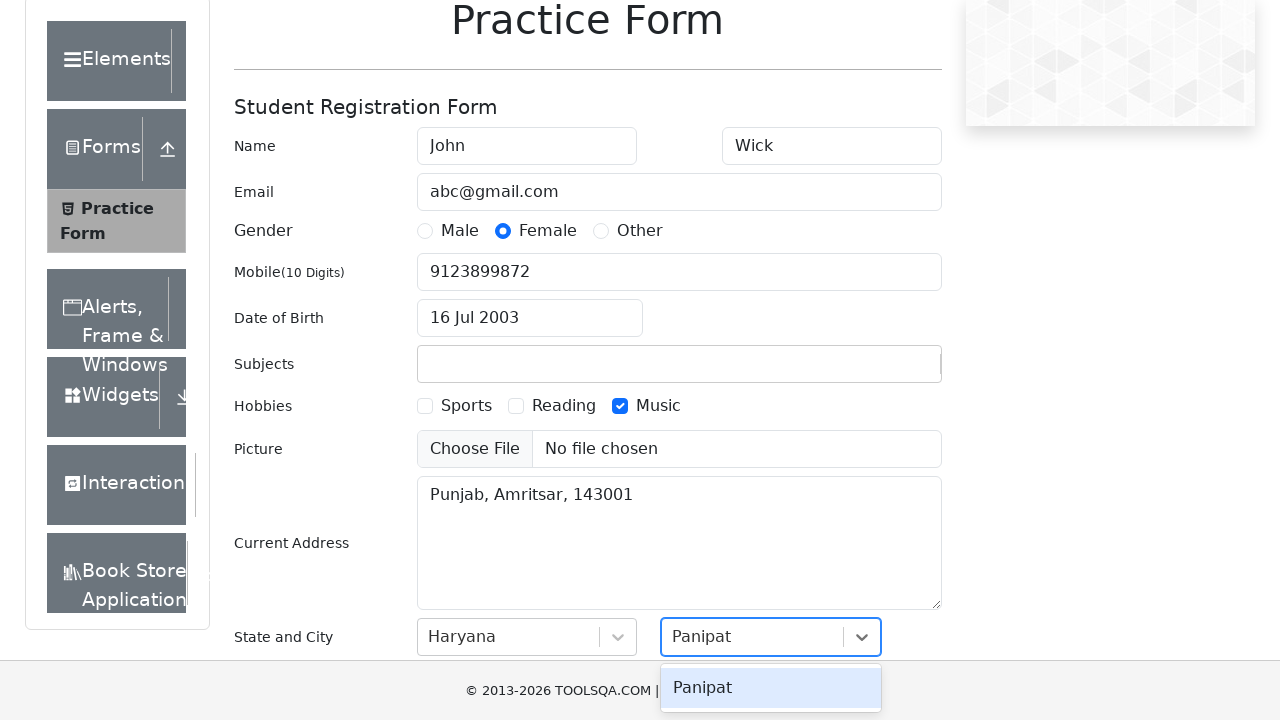

Pressed Enter to confirm city selection
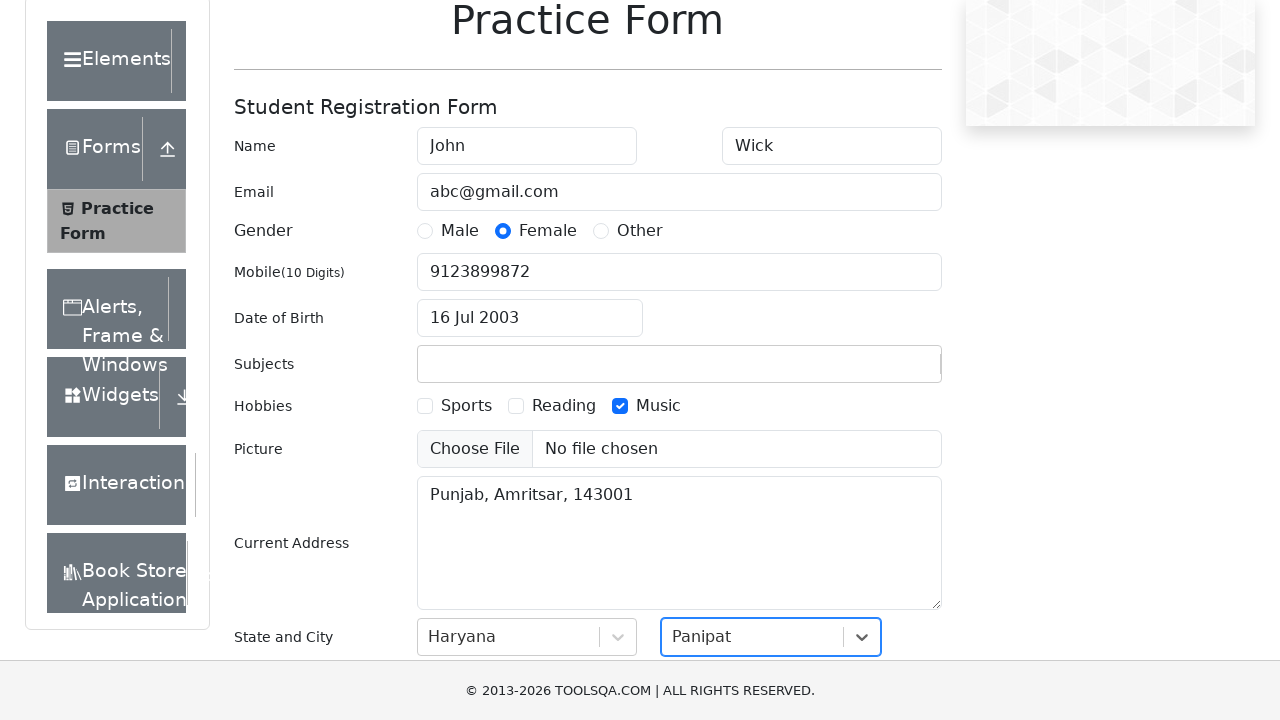

Submitted the practice form
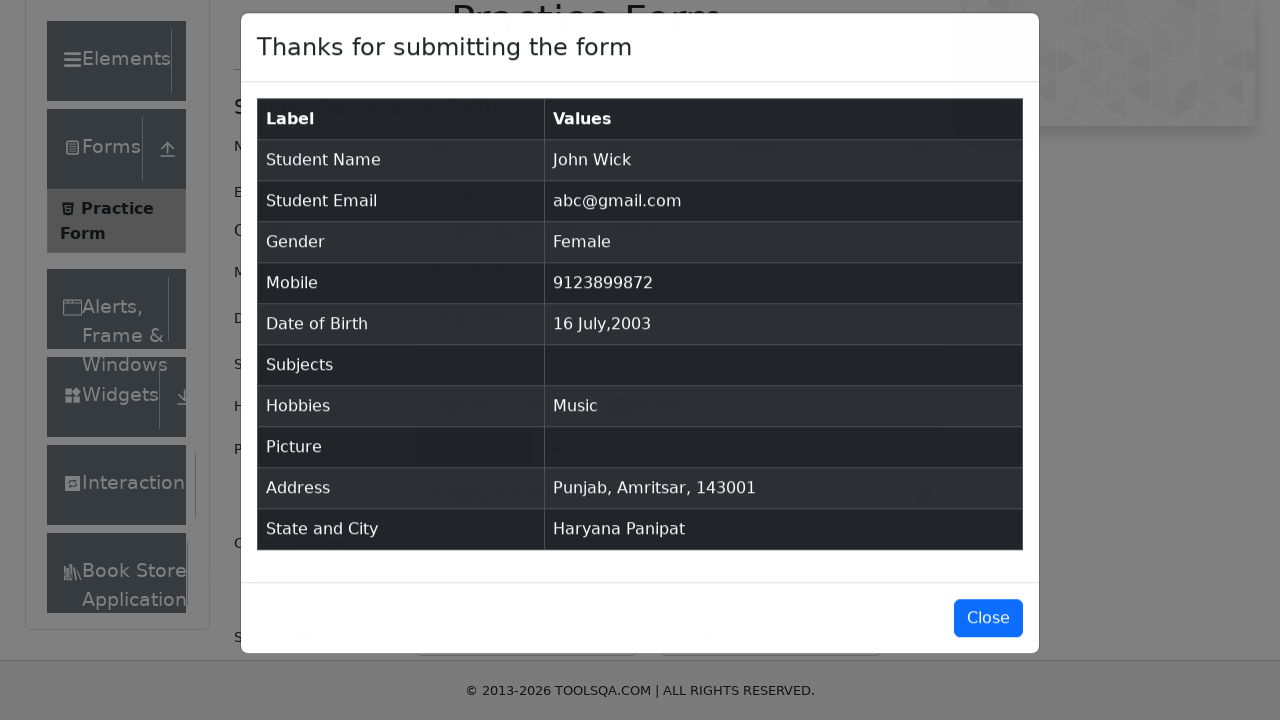

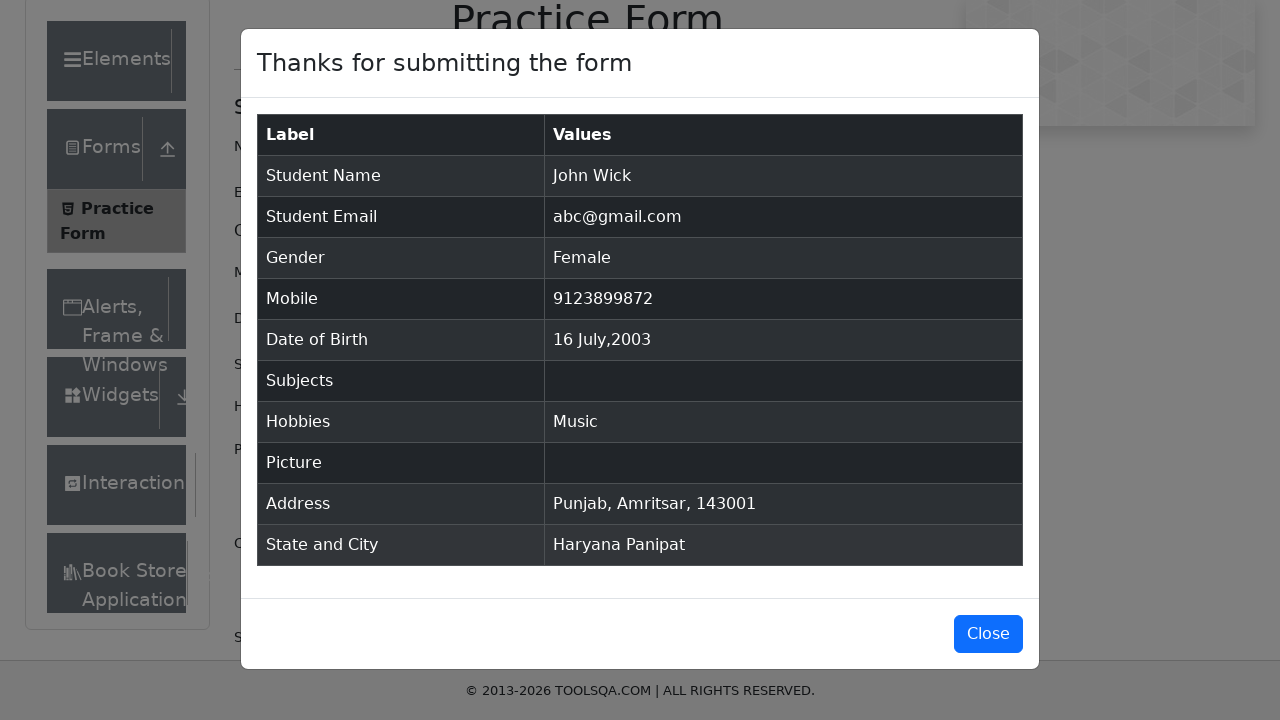